Calculates the sum of two numbers displayed on the page, selects the sum from a dropdown menu, and submits the form

Starting URL: http://suninjuly.github.io/selects1.html

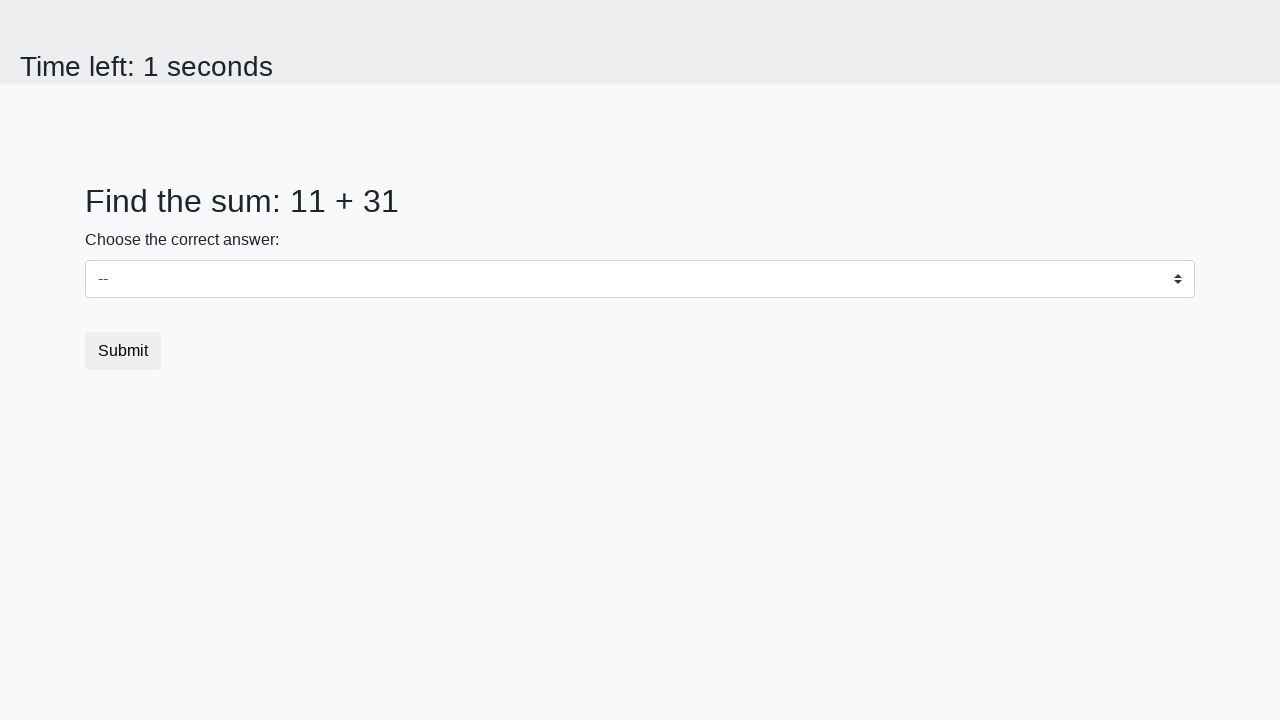

Retrieved first number from page
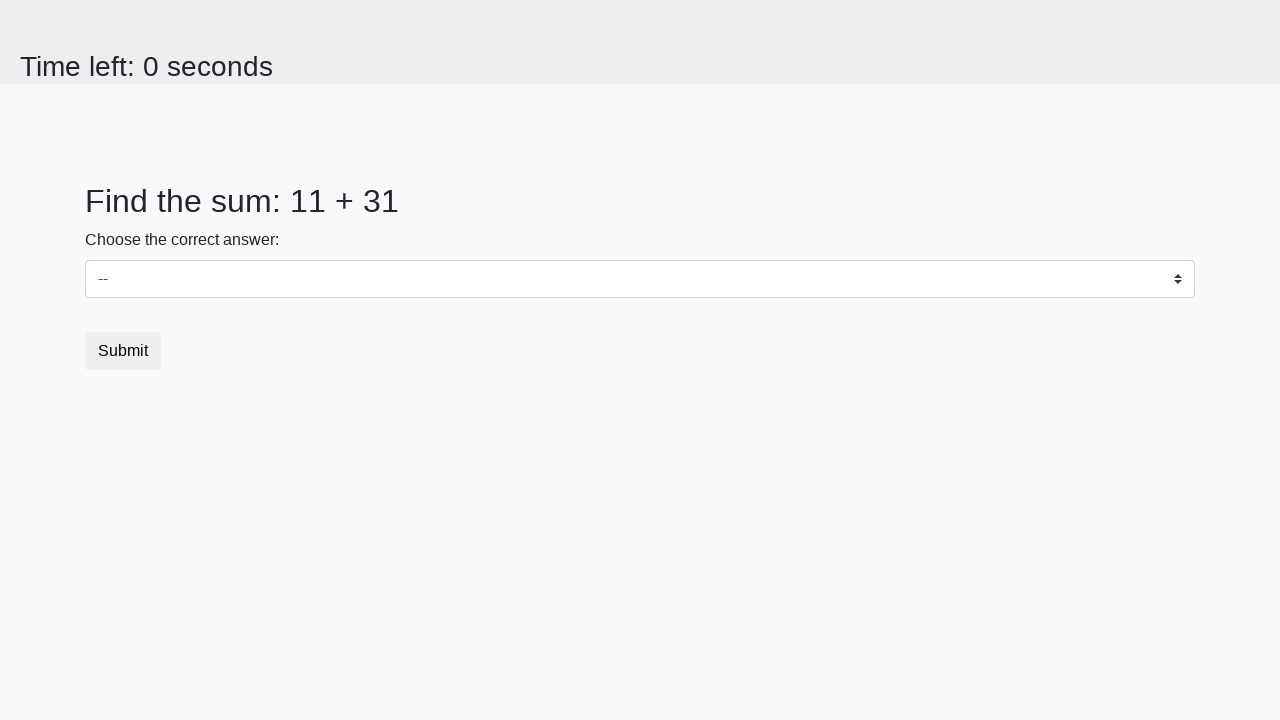

Retrieved second number from page
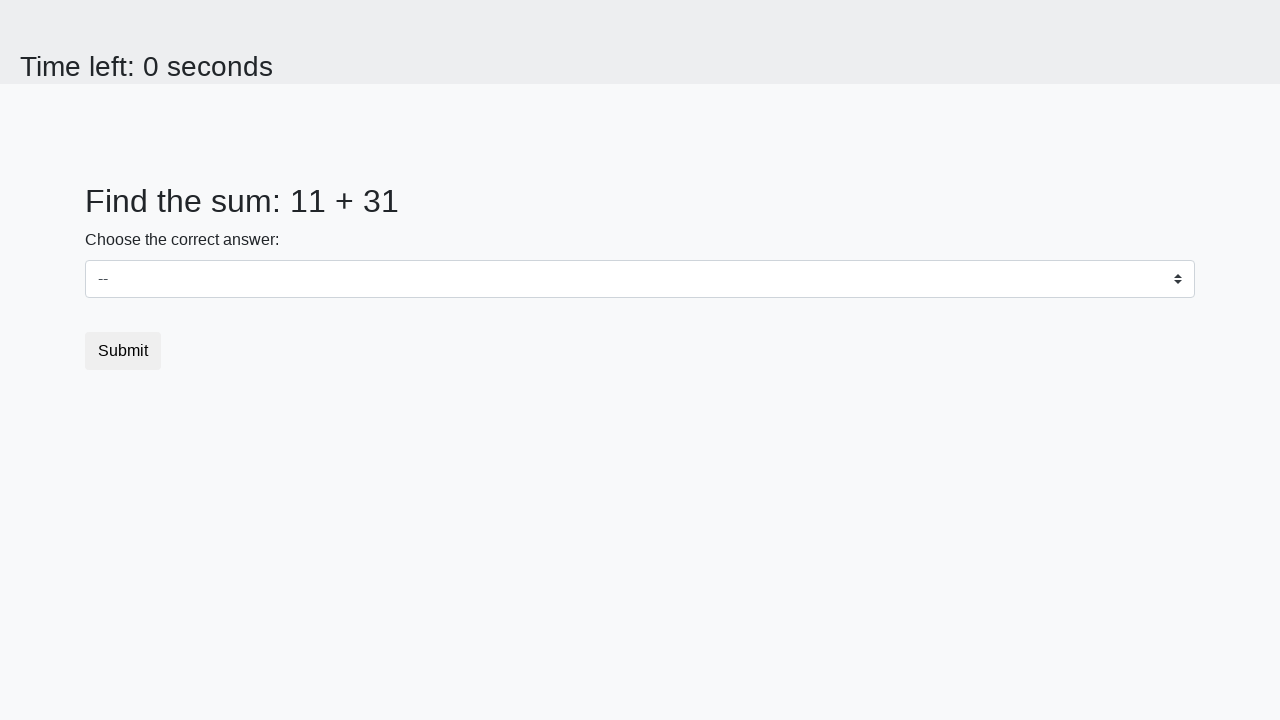

Calculated sum: 11 + 31 = 42
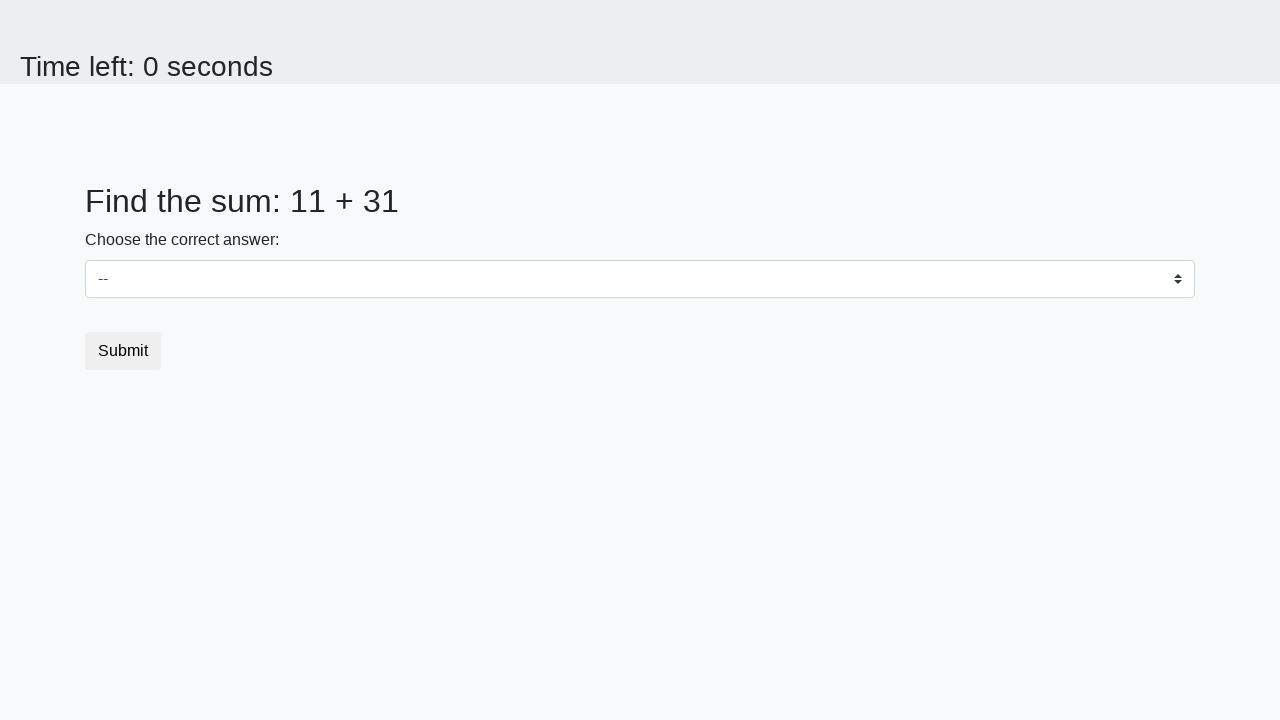

Selected sum value 42 from dropdown menu on select
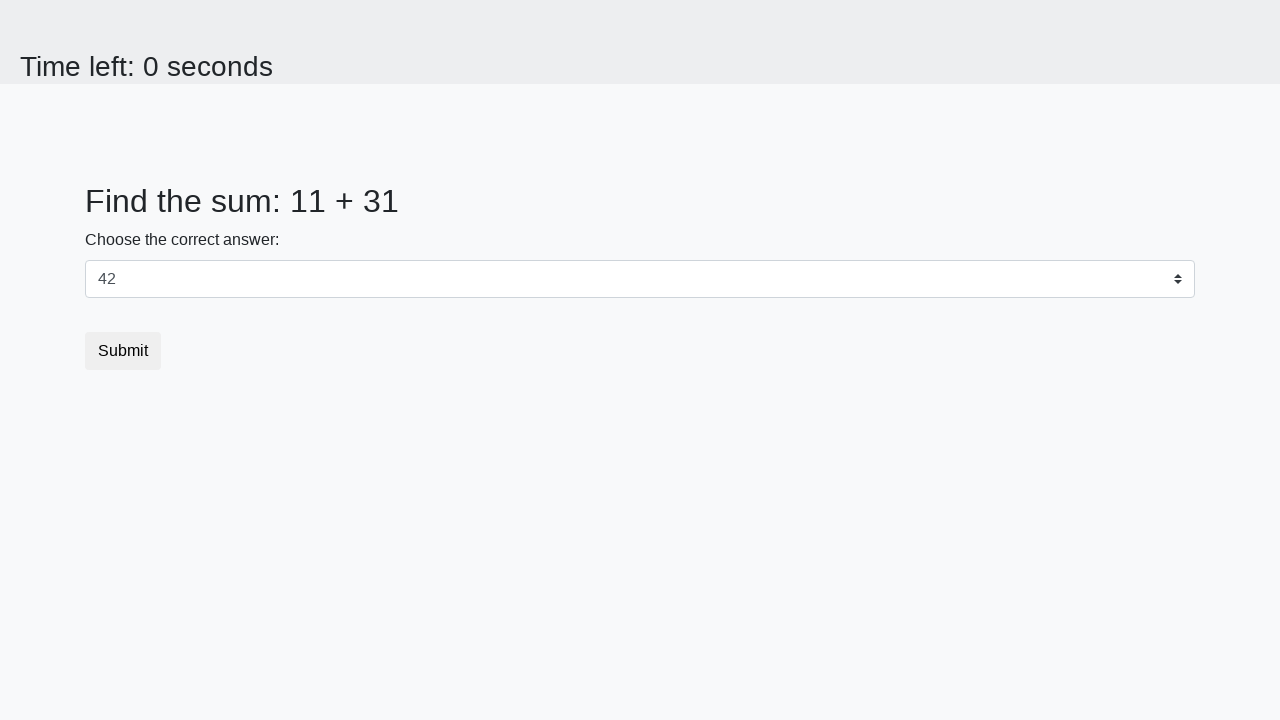

Clicked Submit button to submit the form at (123, 351) on button:has-text('Submit')
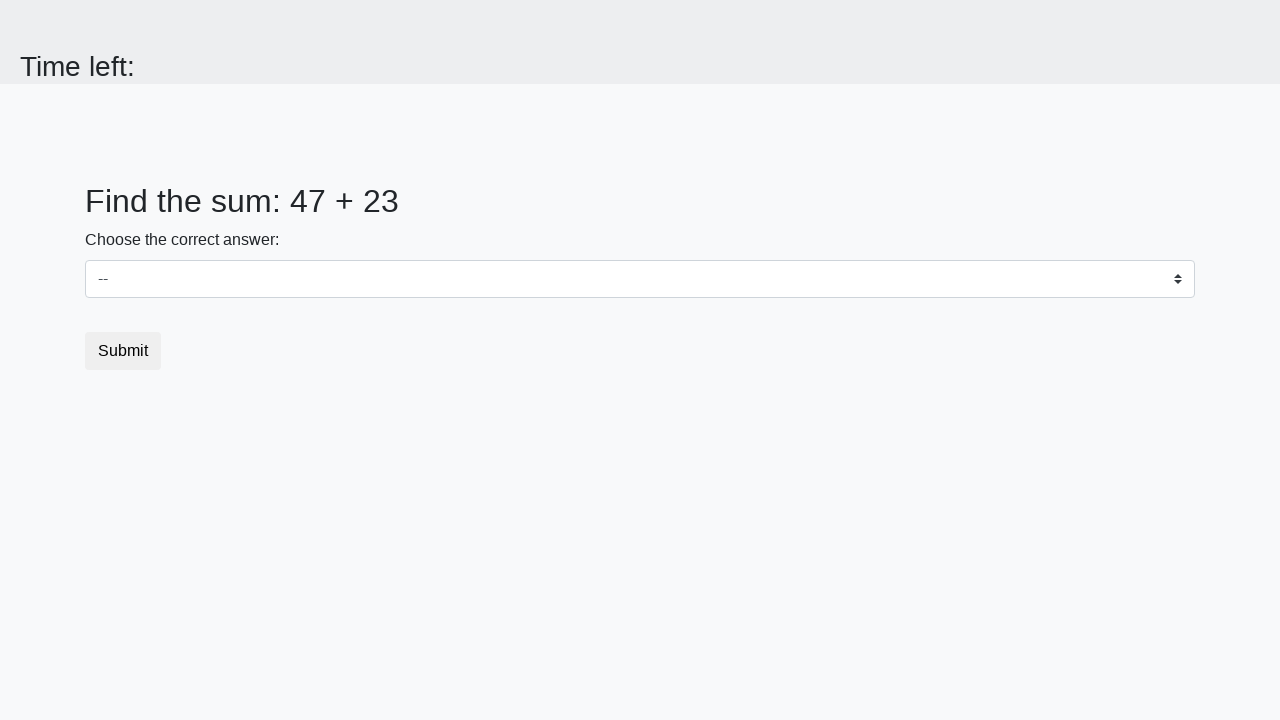

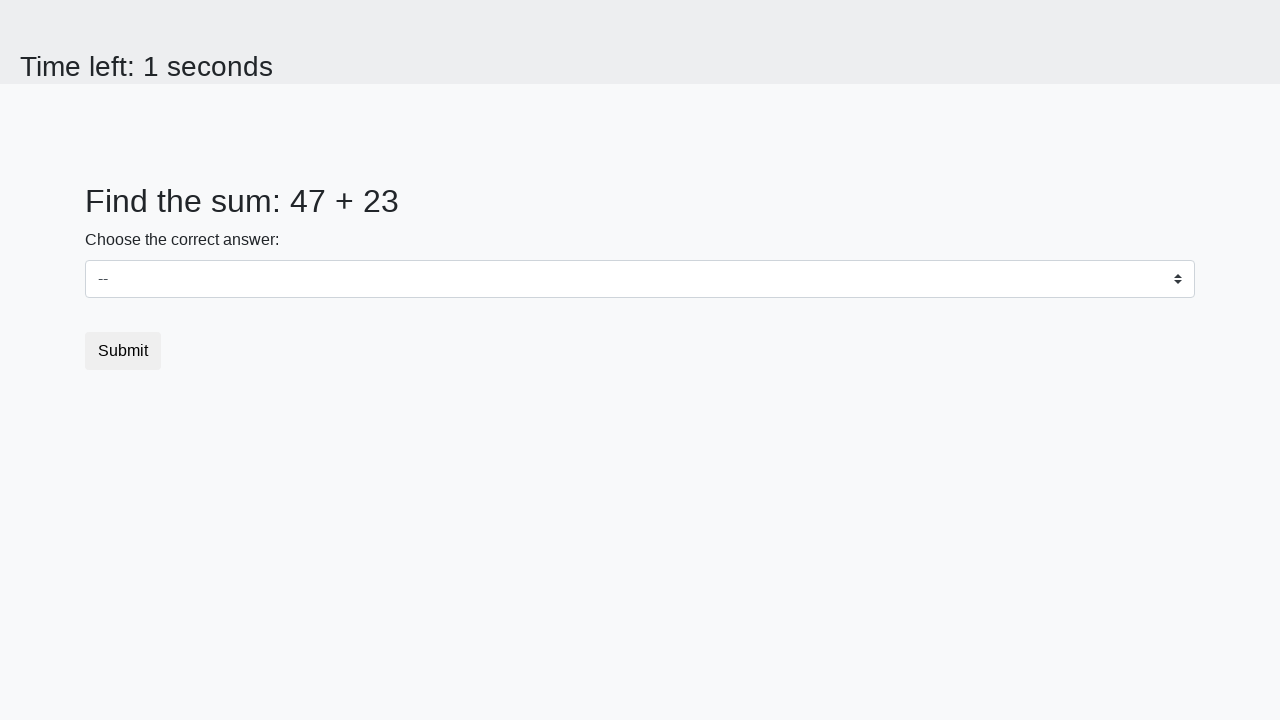